Tests accepting a JavaScript alert by clicking a button that triggers it and verifying the result message

Starting URL: https://automationfc.github.io/basic-form/

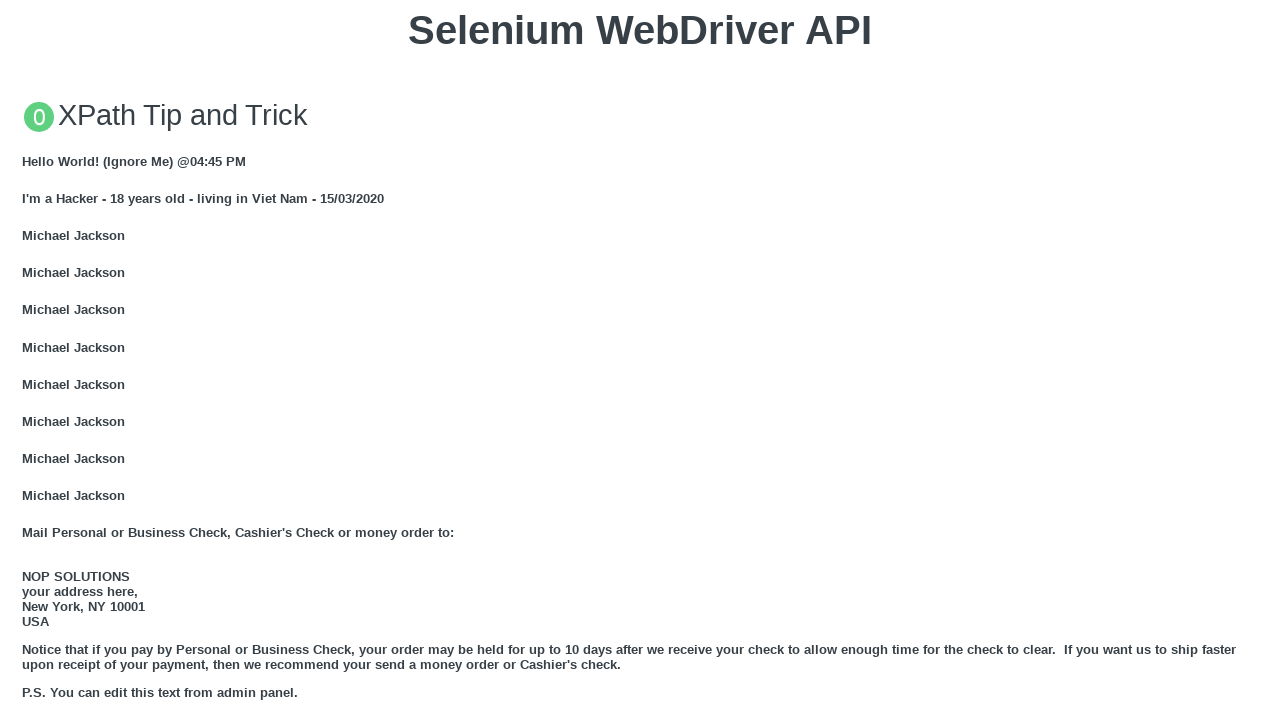

Set up dialog handler to accept alerts
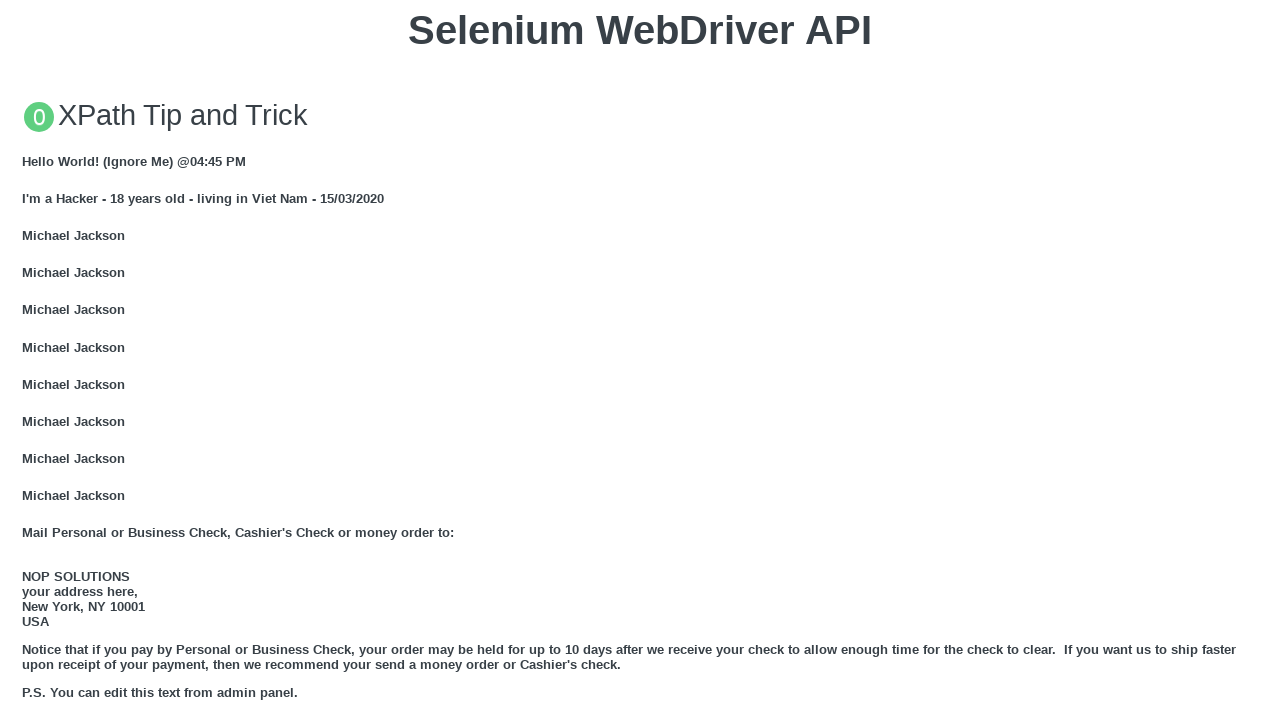

Clicked 'Click for JS Alert' button to trigger JavaScript alert at (640, 360) on xpath=//button[text()='Click for JS Alert']
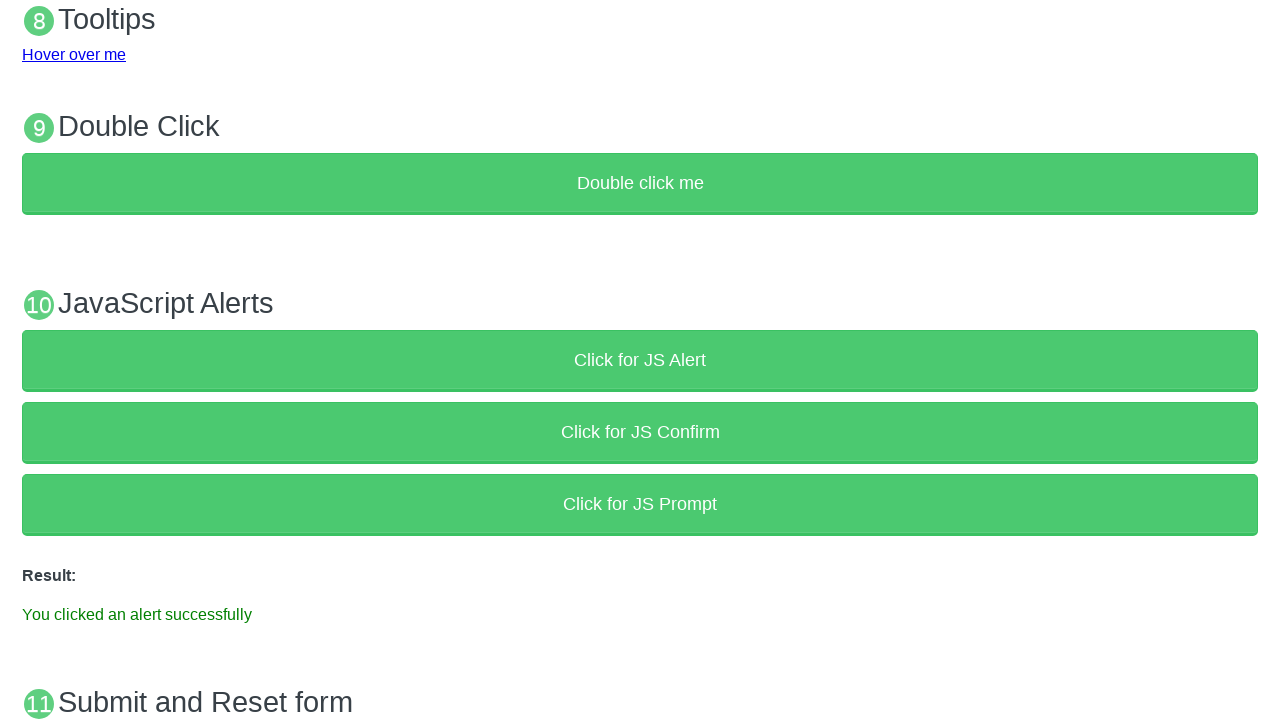

Alert was accepted and result message appeared
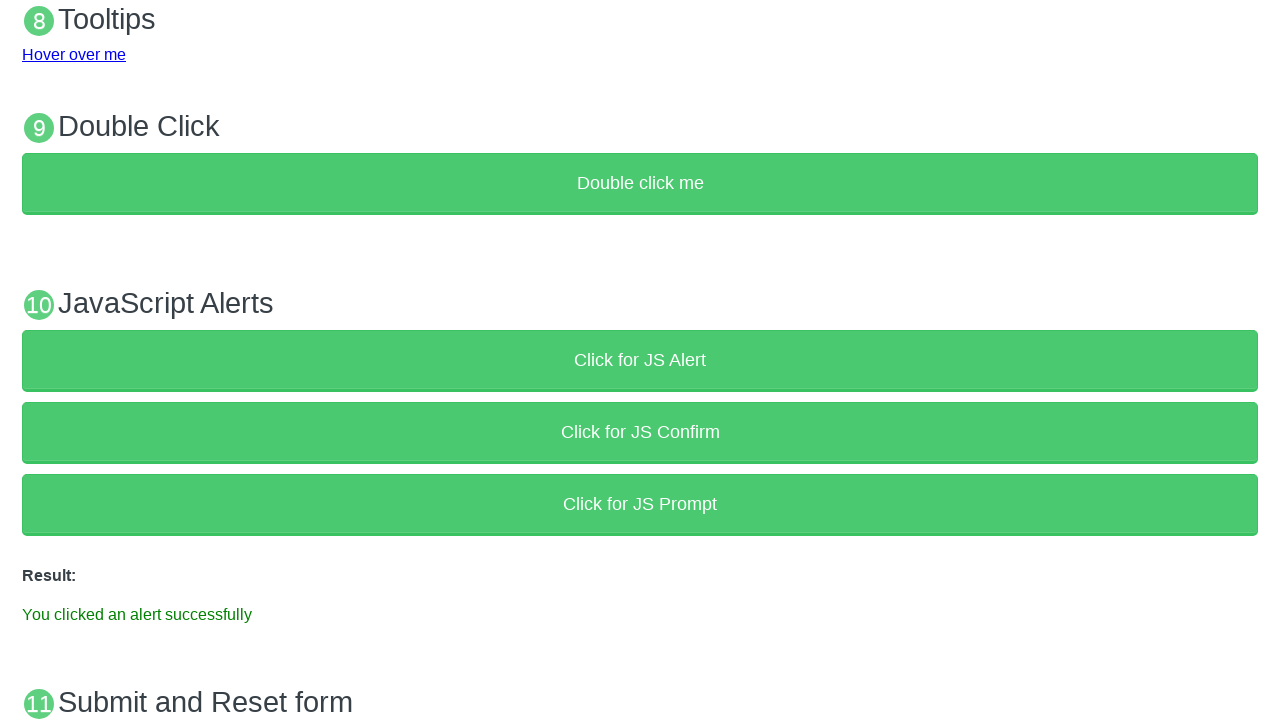

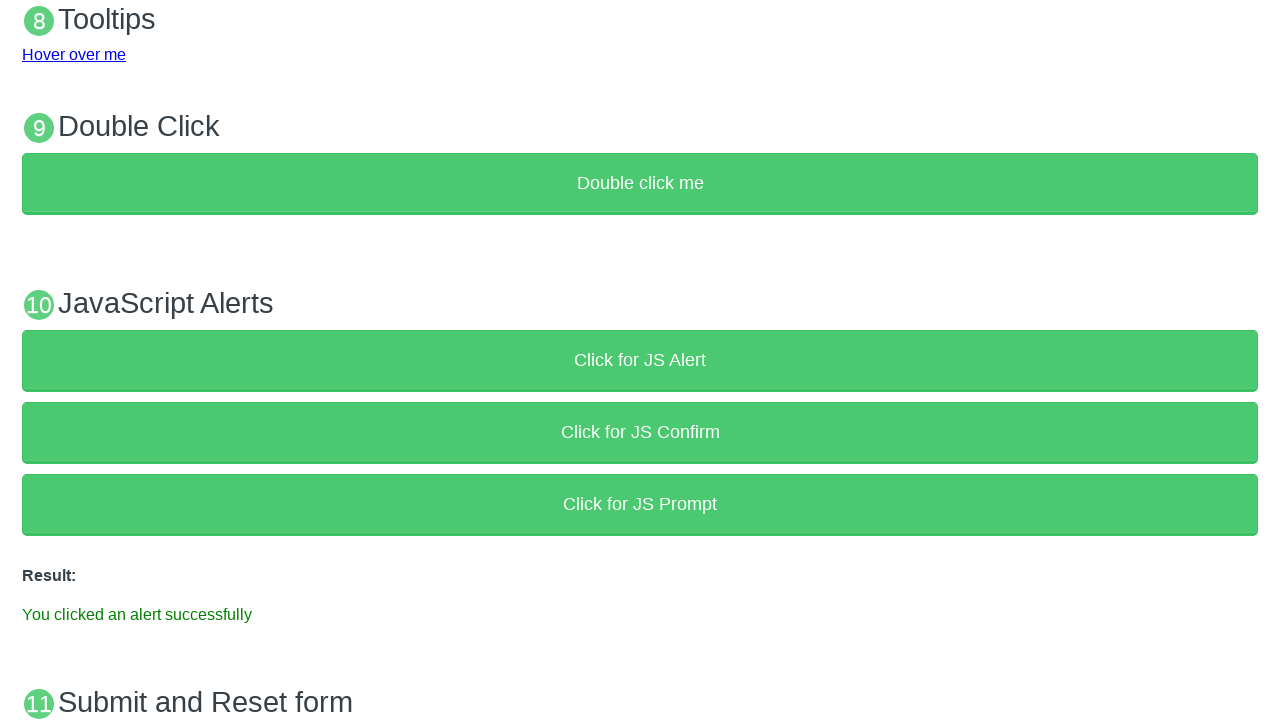